Navigates to the W3Schools HTML tables tutorial page and verifies that the example customers table is present and contains rows and columns.

Starting URL: https://www.w3schools.com/html/html_tables.asp

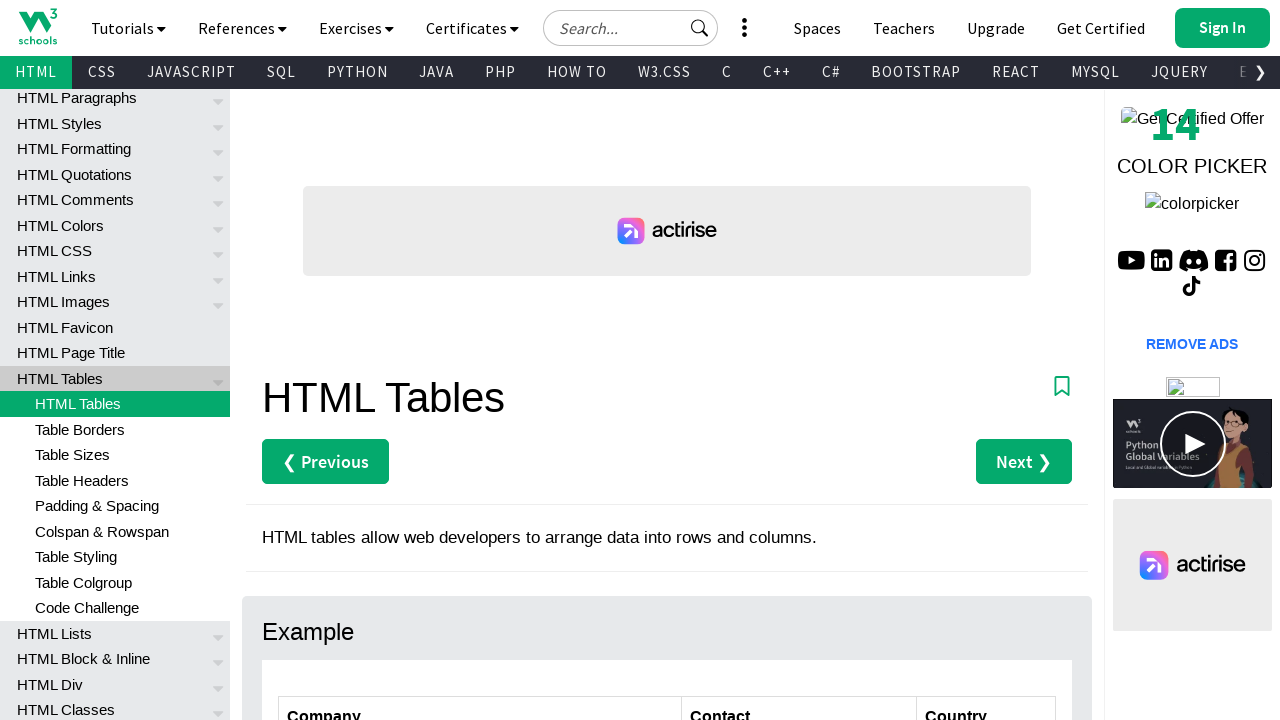

Navigated to W3Schools HTML tables tutorial page
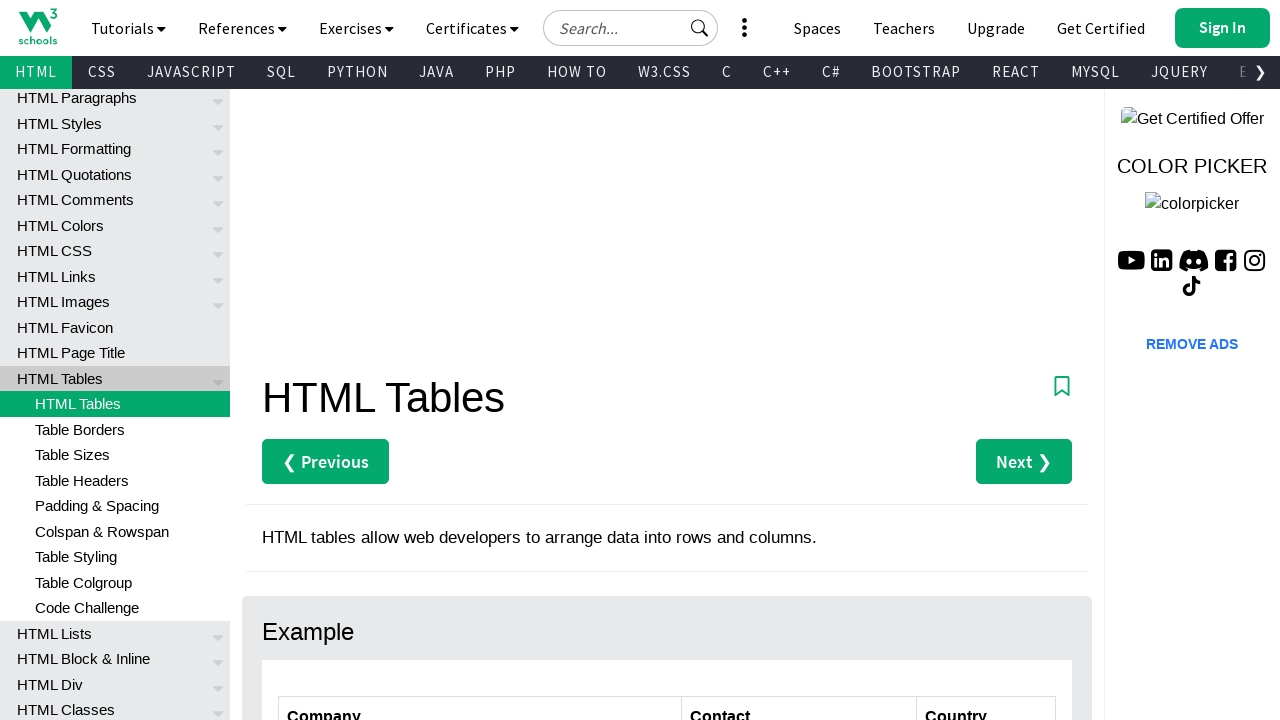

Customers table element is now visible
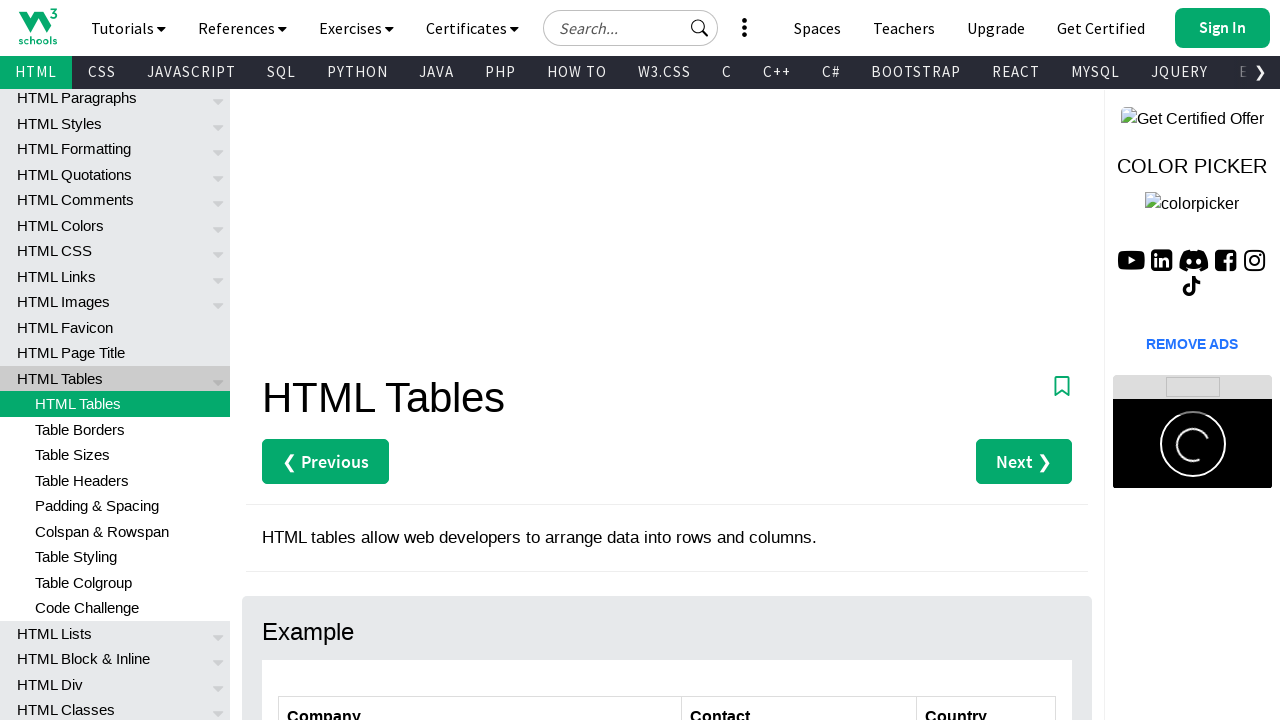

Table rows are present in the customers table
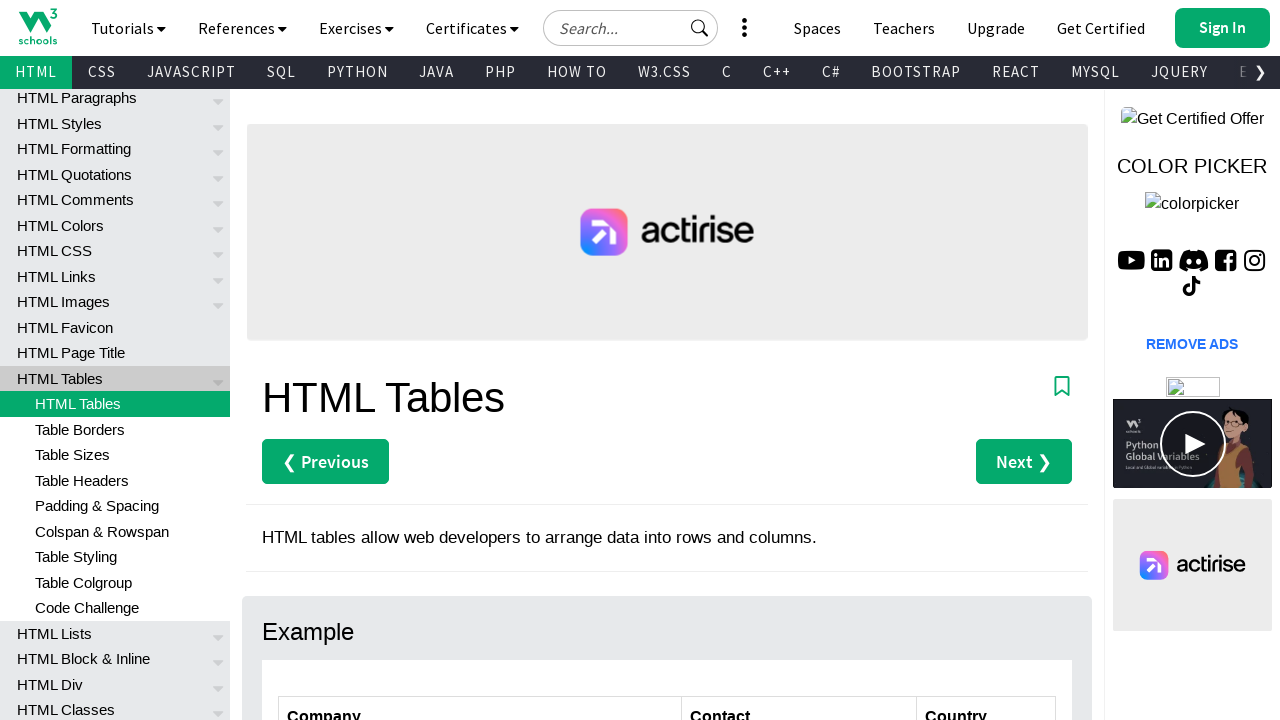

Table headers verified in the first row of customers table
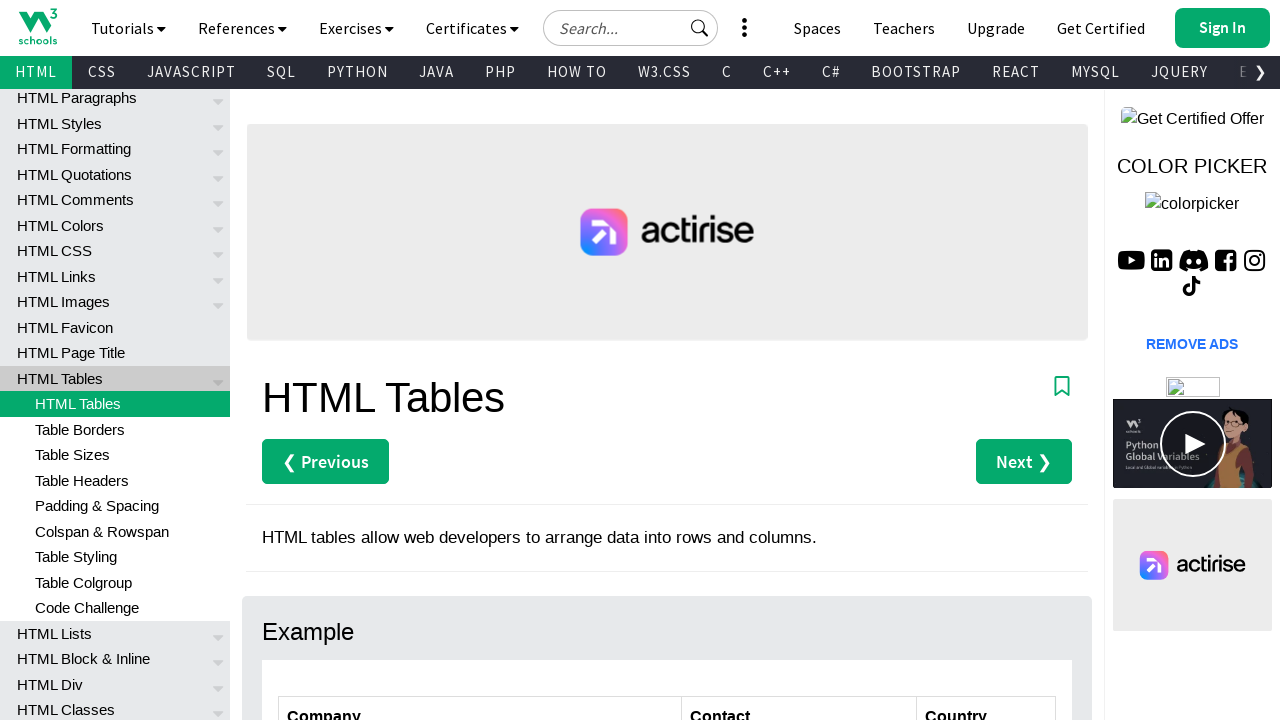

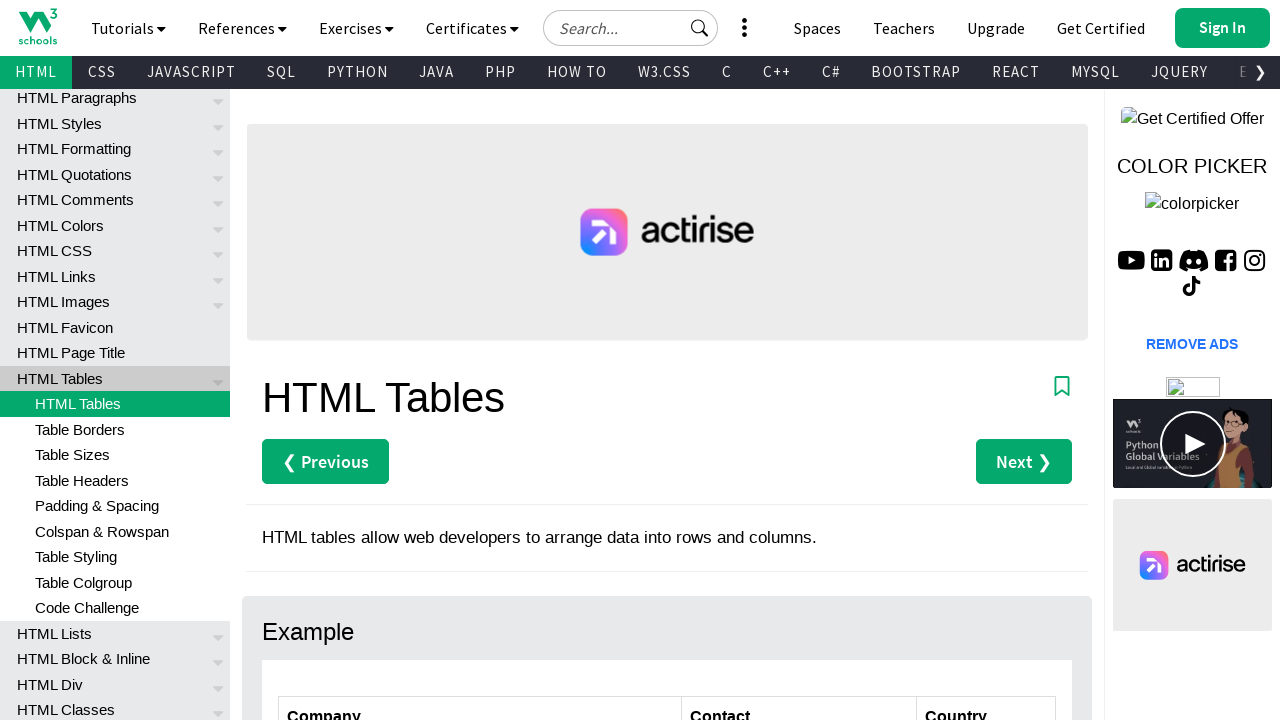